Verifies that the company logo is displayed on the OrangeHRM login page

Starting URL: https://opensource-demo.orangehrmlive.com/web/index.php/auth/login

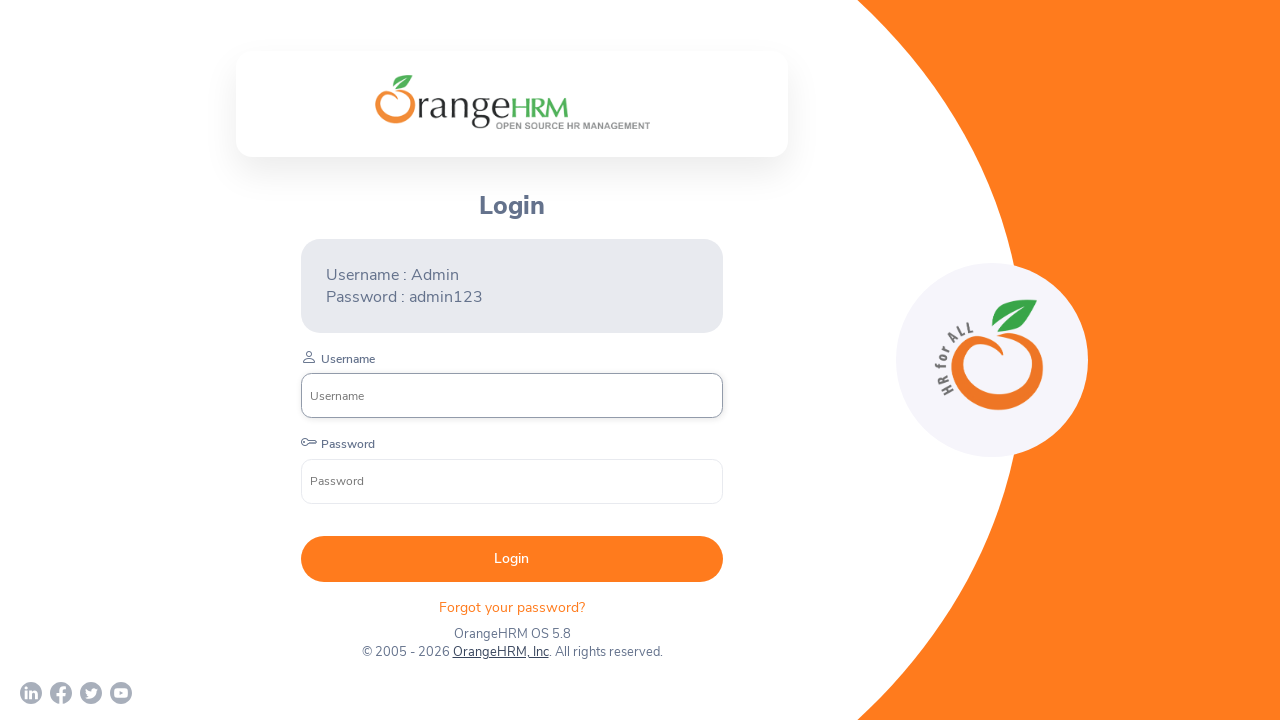

Located company logo element by XPath selector
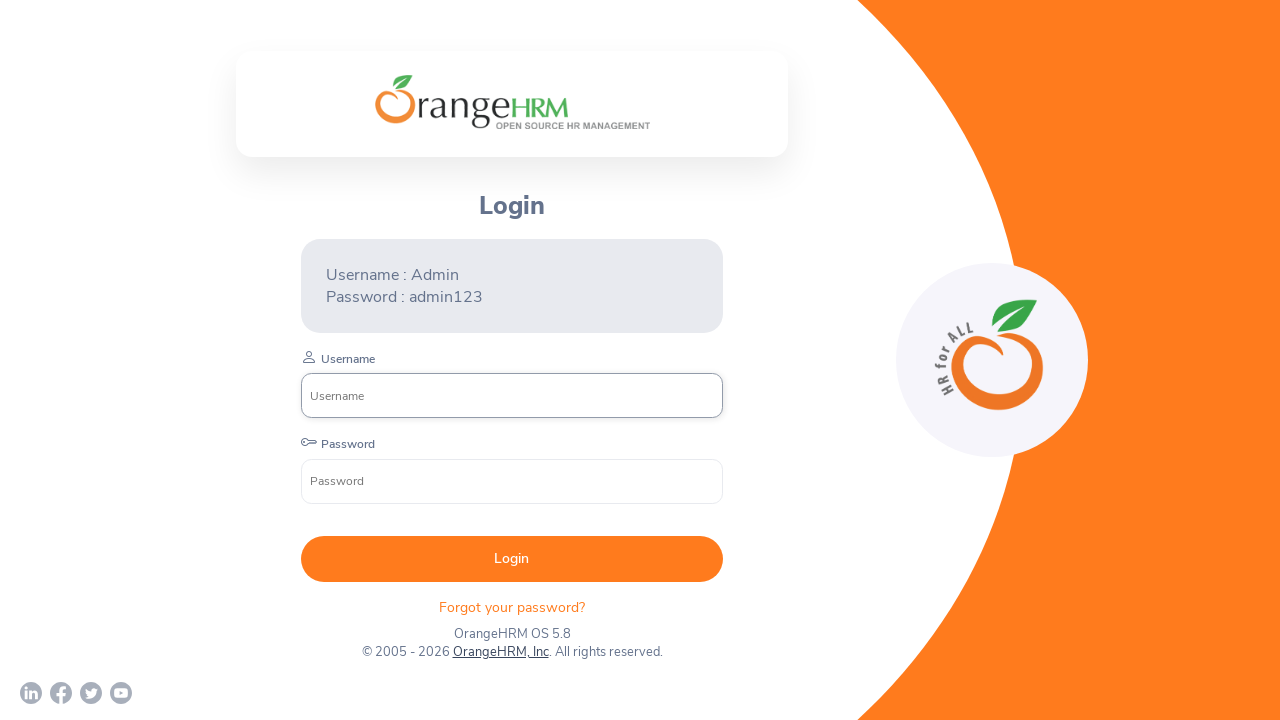

Checked if company logo is visible on OrangeHRM login page
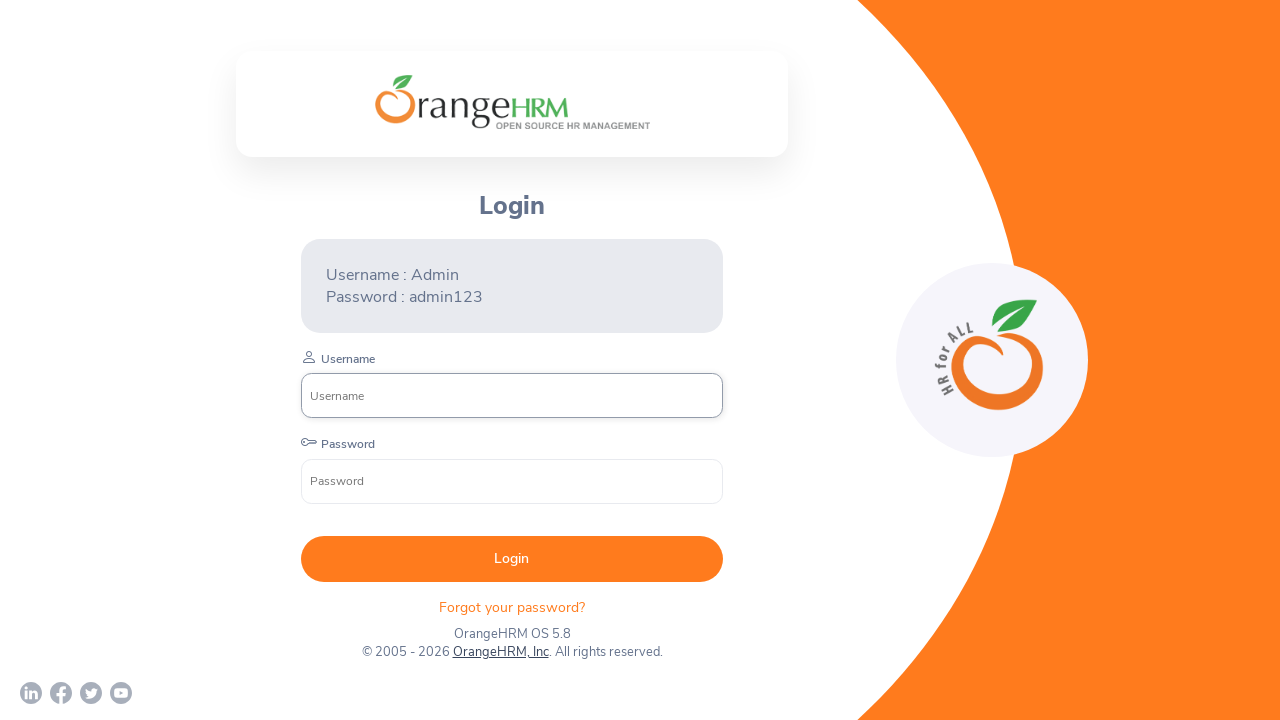

Logo visibility result: True
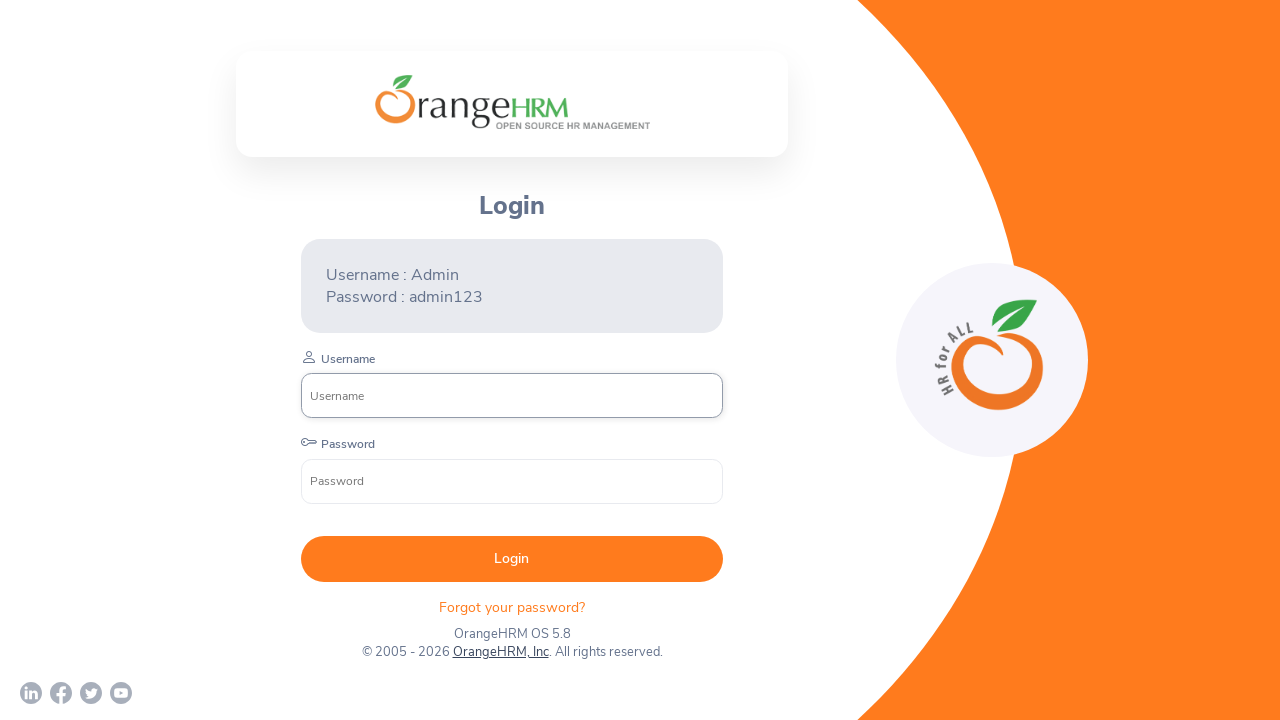

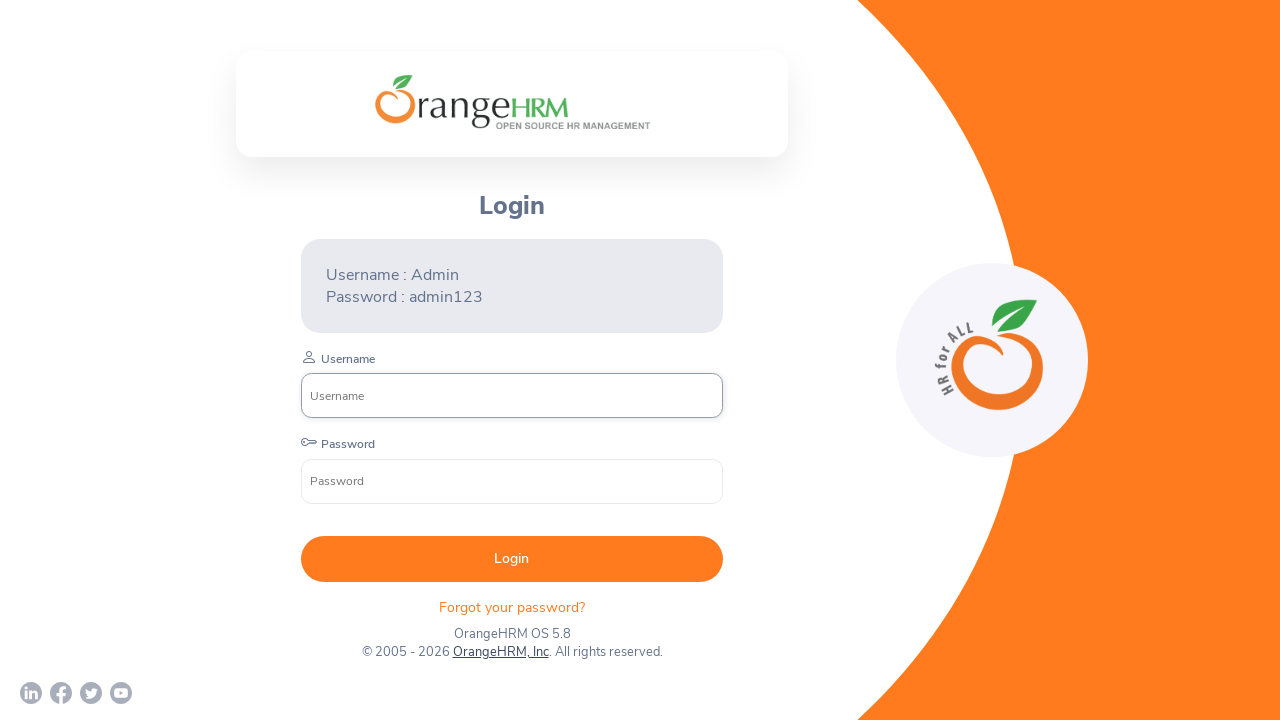